Tests checkbox interaction and triggers JavaScript alerts and confirm dialogs

Starting URL: https://rahulshettyacademy.com/AutomationPractice/

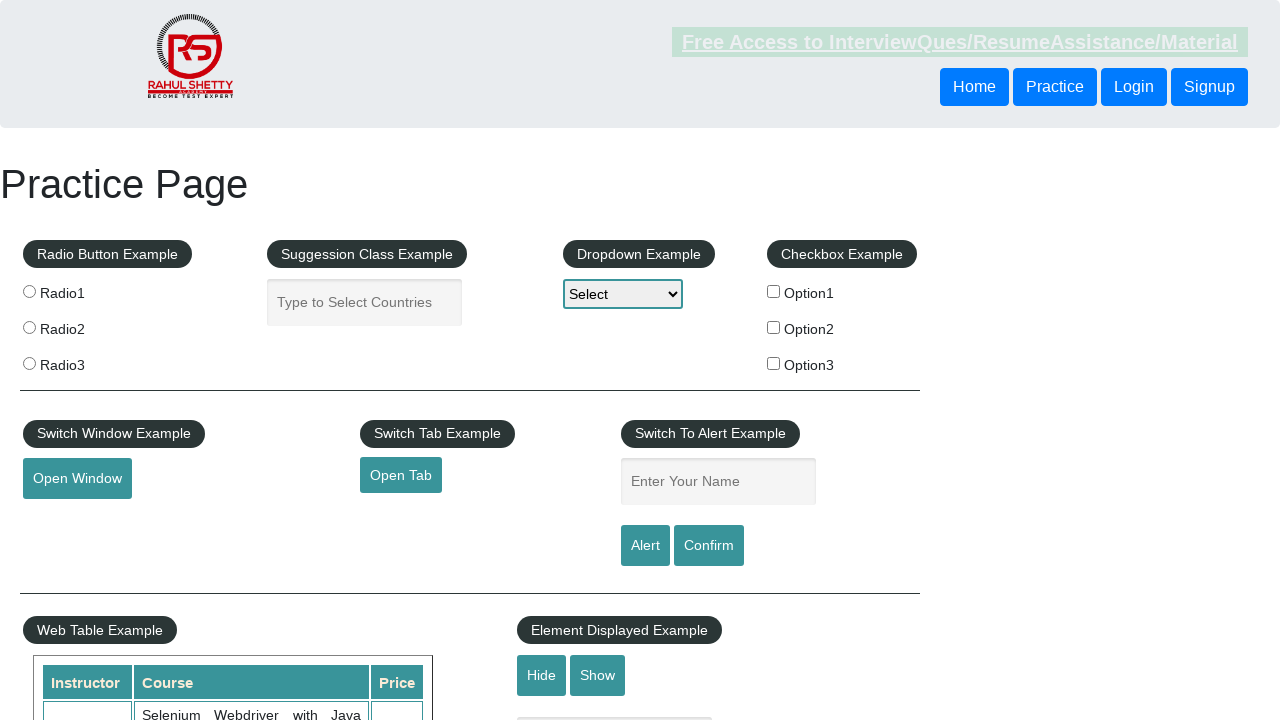

Checked checkbox option 1 at (774, 291) on #checkBoxOption1
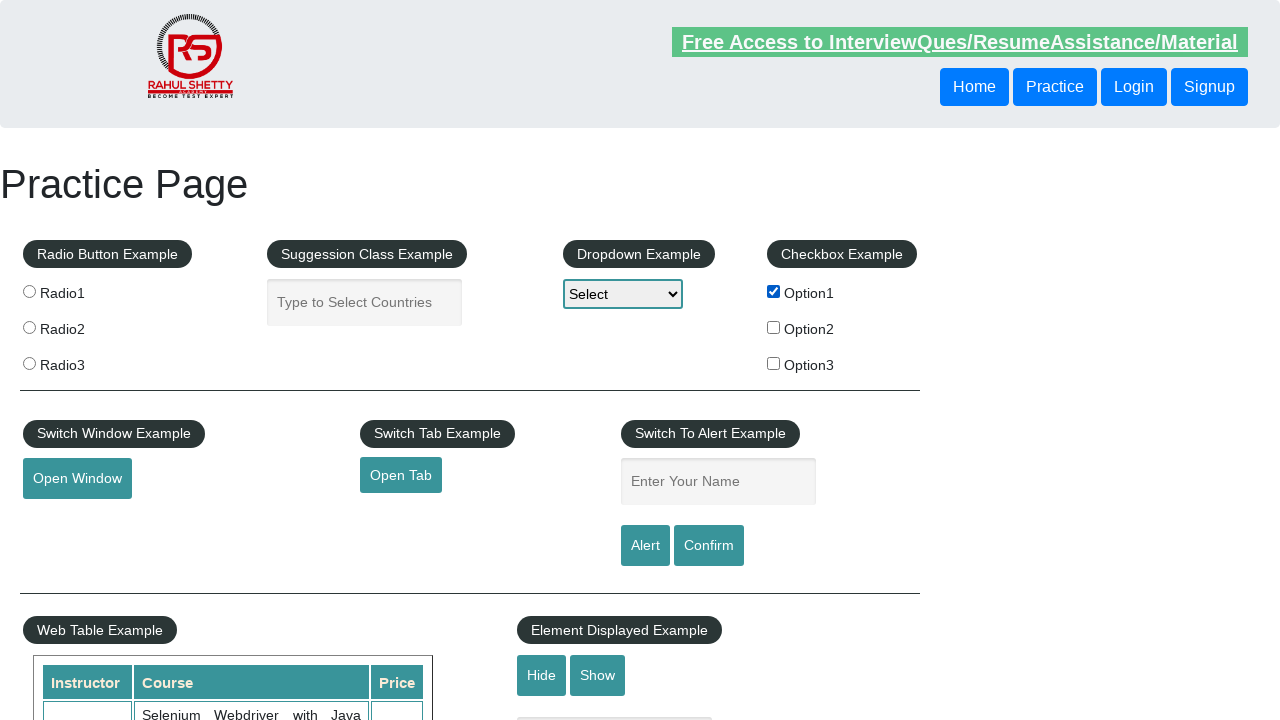

Verified checkbox option 1 is checked
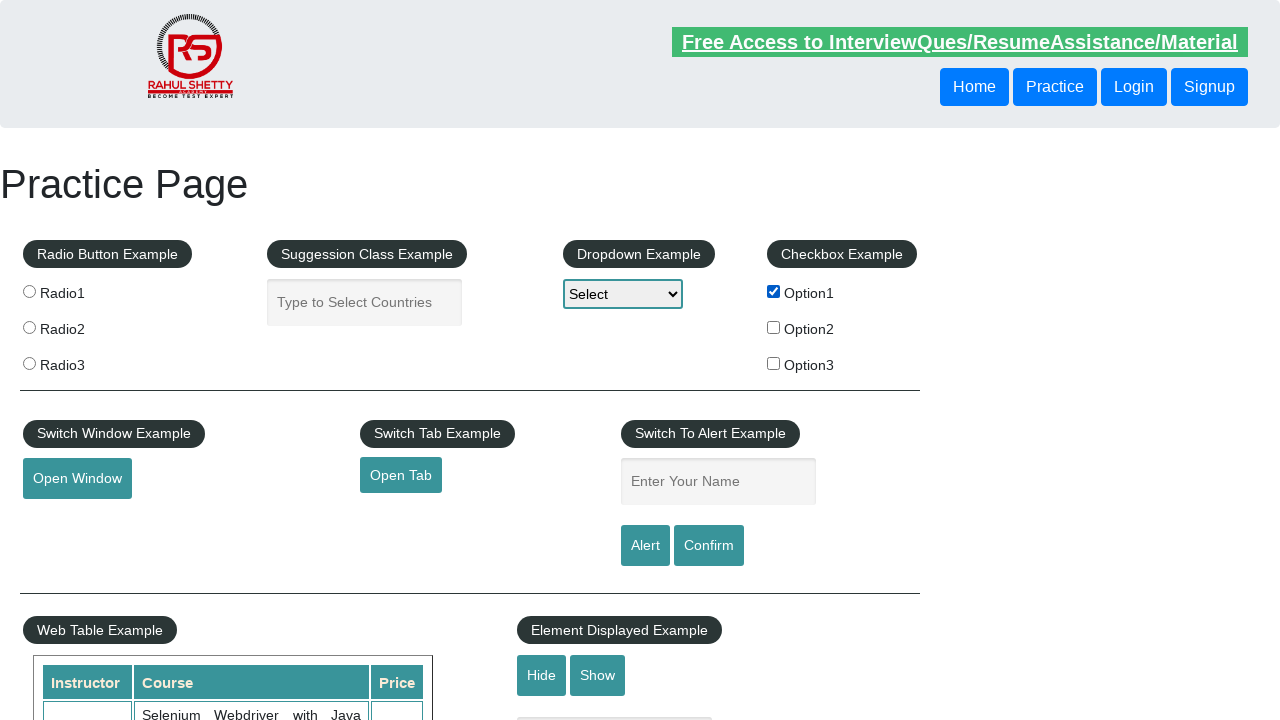

Set up dialog handler to accept dialogs
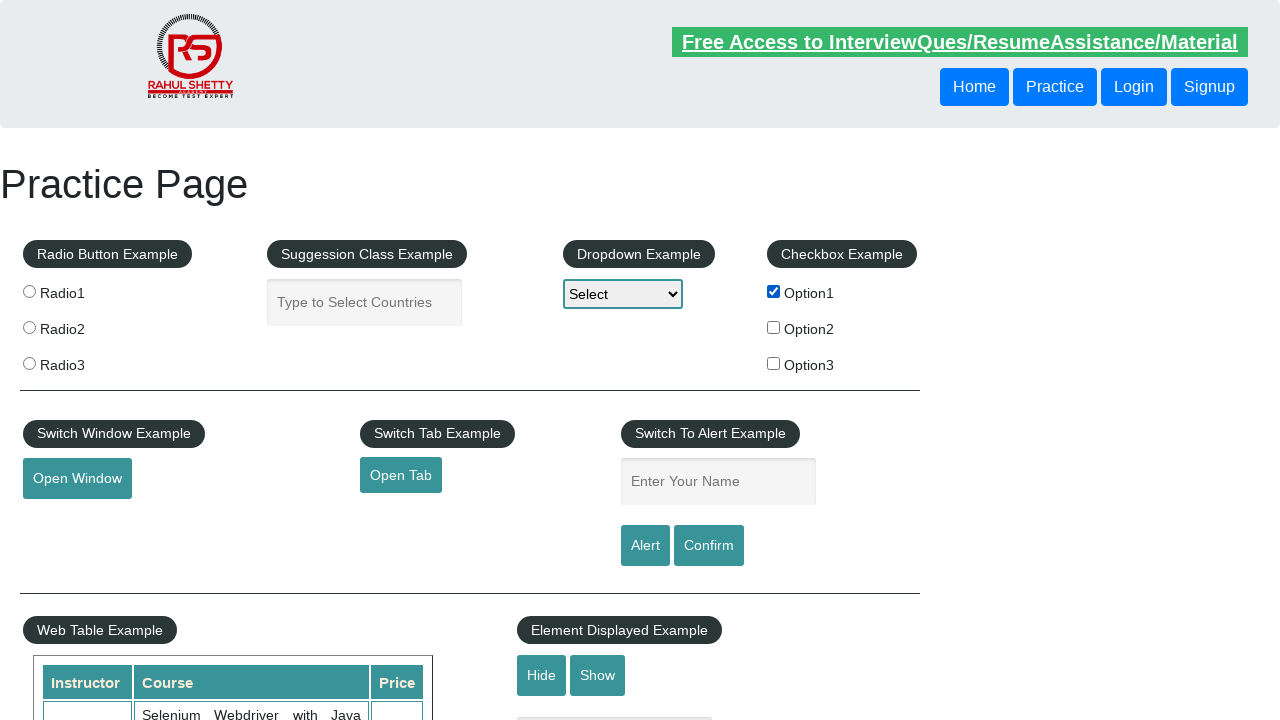

Clicked alert button to trigger JavaScript alert at (645, 546) on #alertbtn
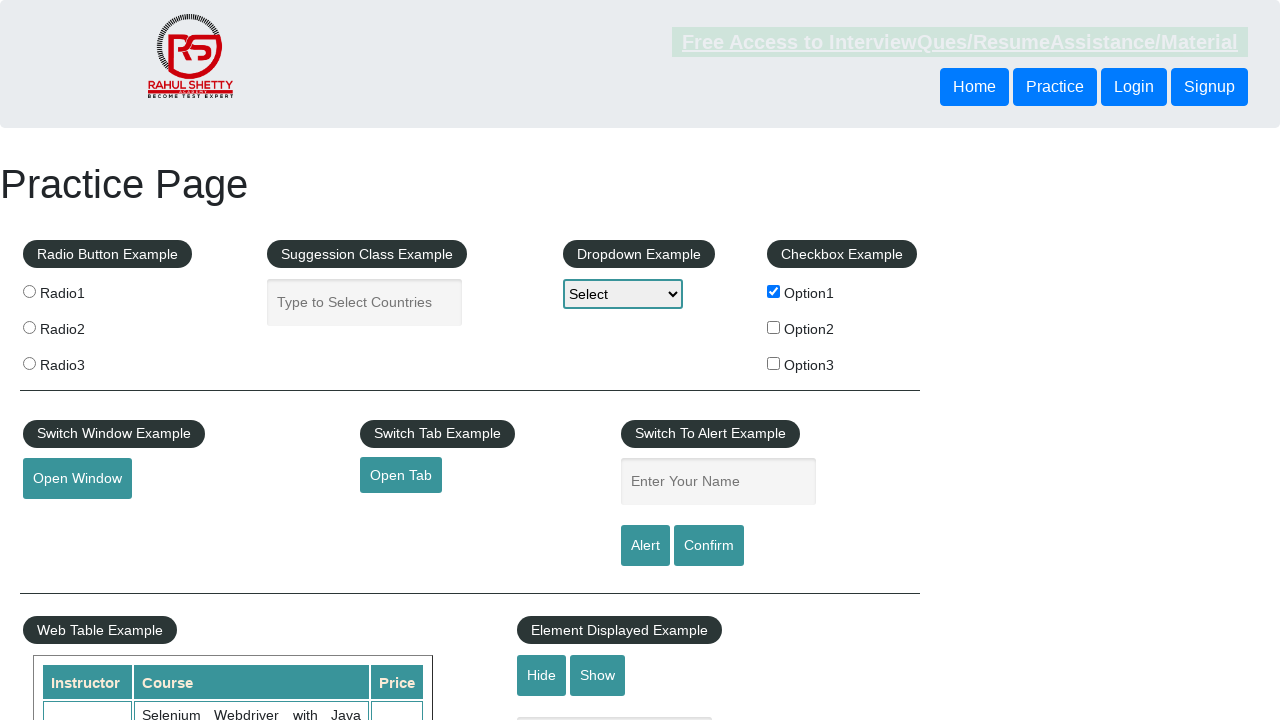

Clicked confirm button to trigger confirm dialog at (709, 546) on #confirmbtn
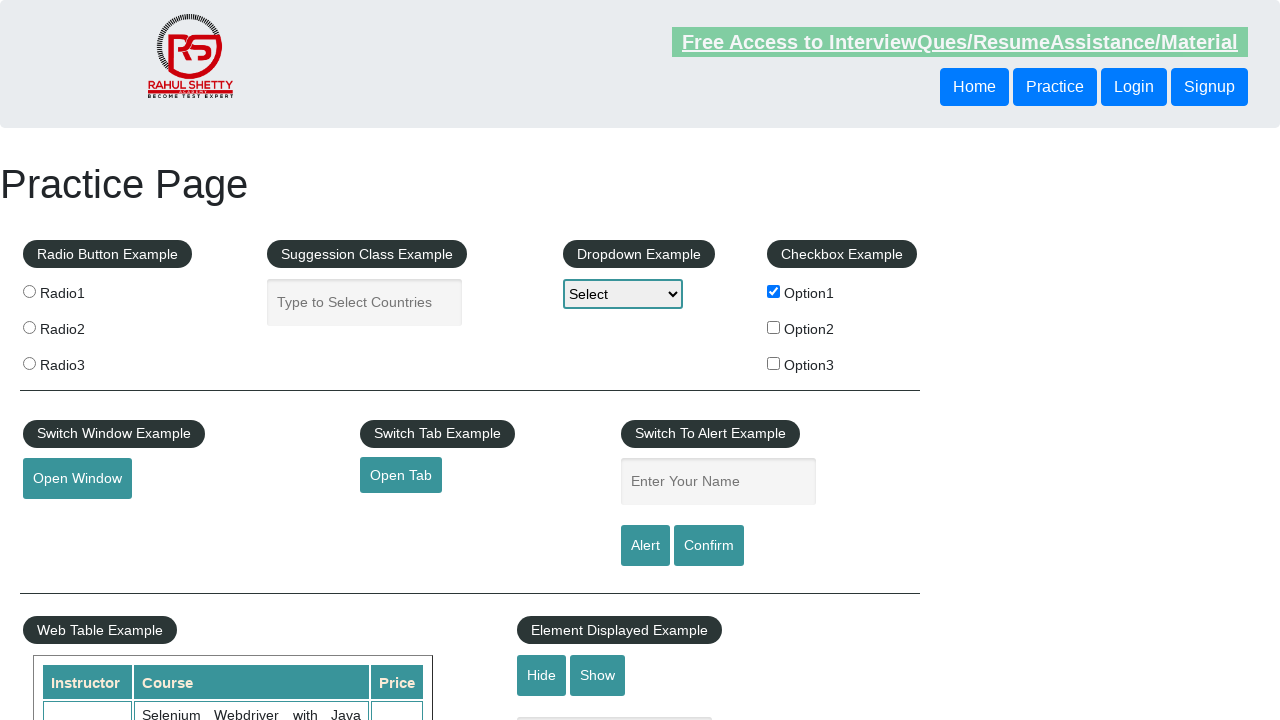

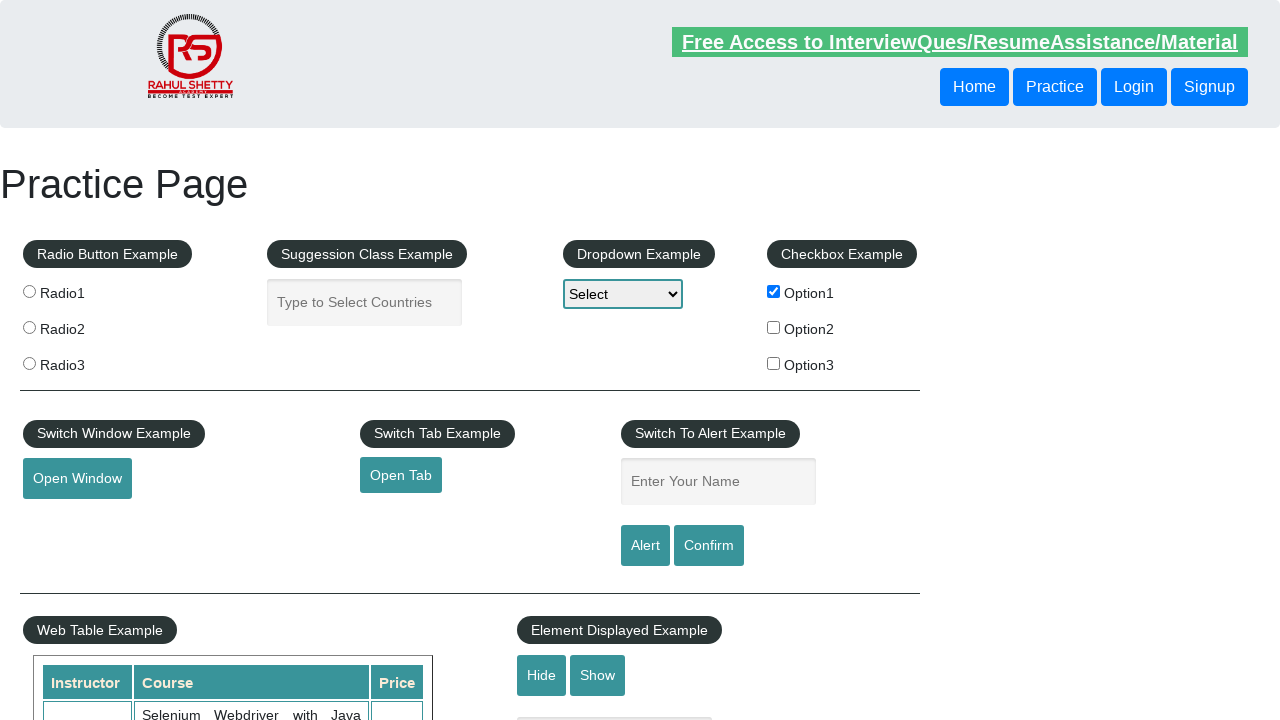